Tests hover functionality by moving mouse over an image element and verifying the caption text appears

Starting URL: https://the-internet.herokuapp.com/hovers

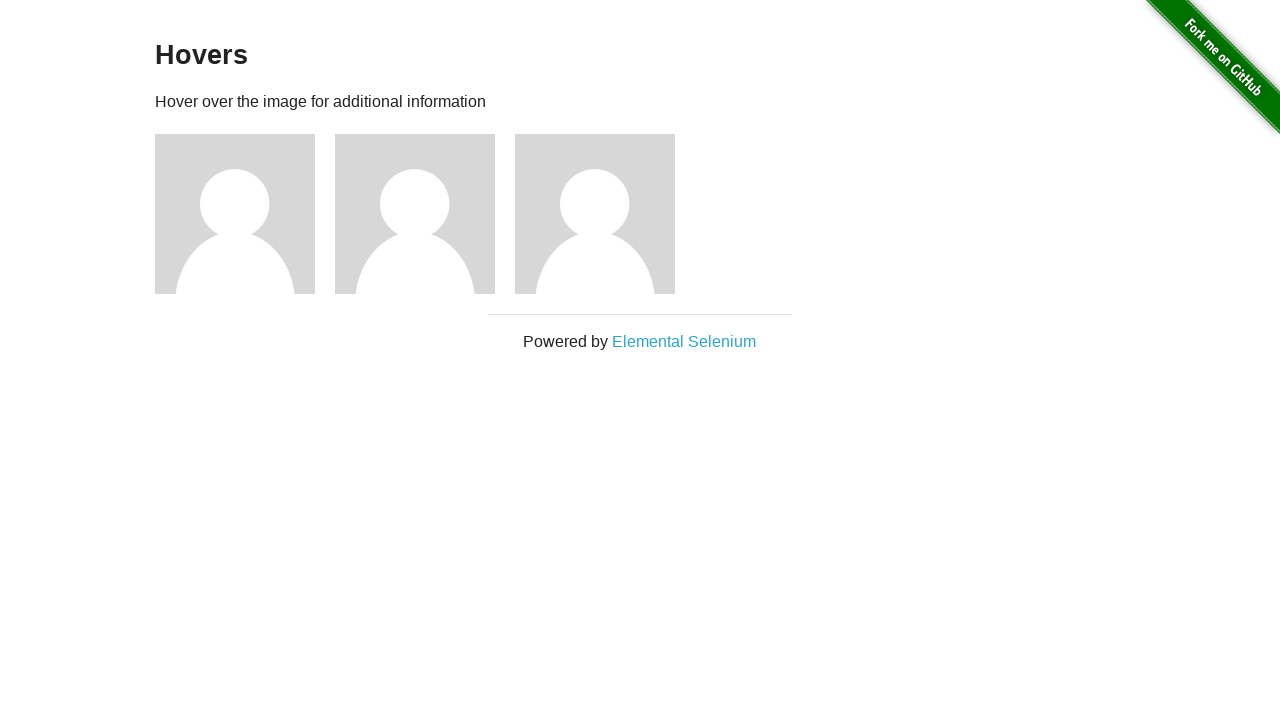

Waited for image elements to load
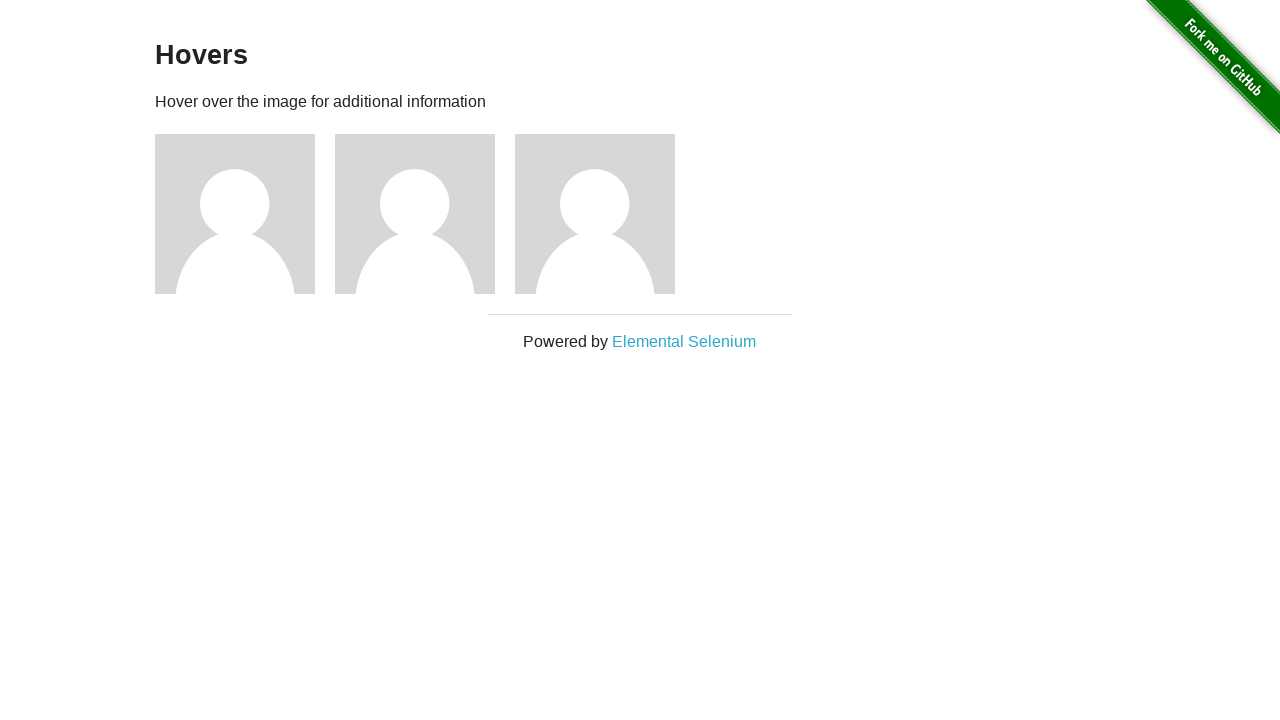

Hovered over the first image element at (245, 214) on .figure >> nth=0
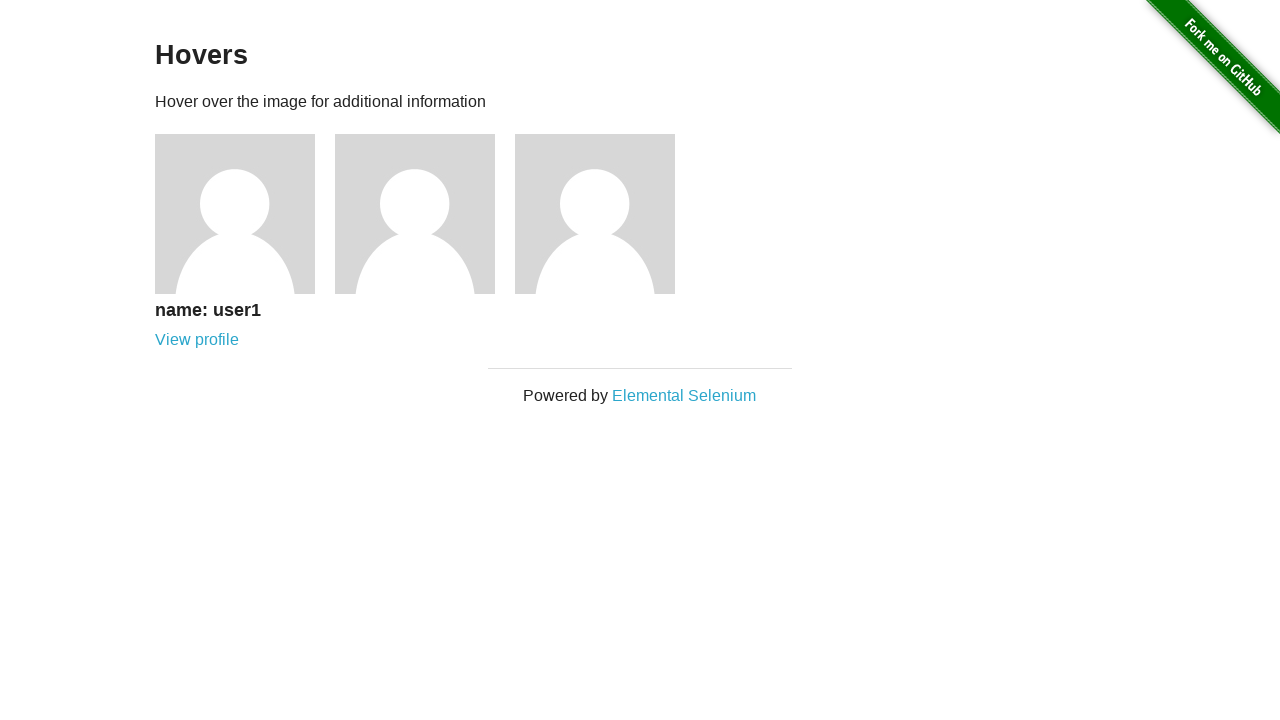

Caption text appeared after hover
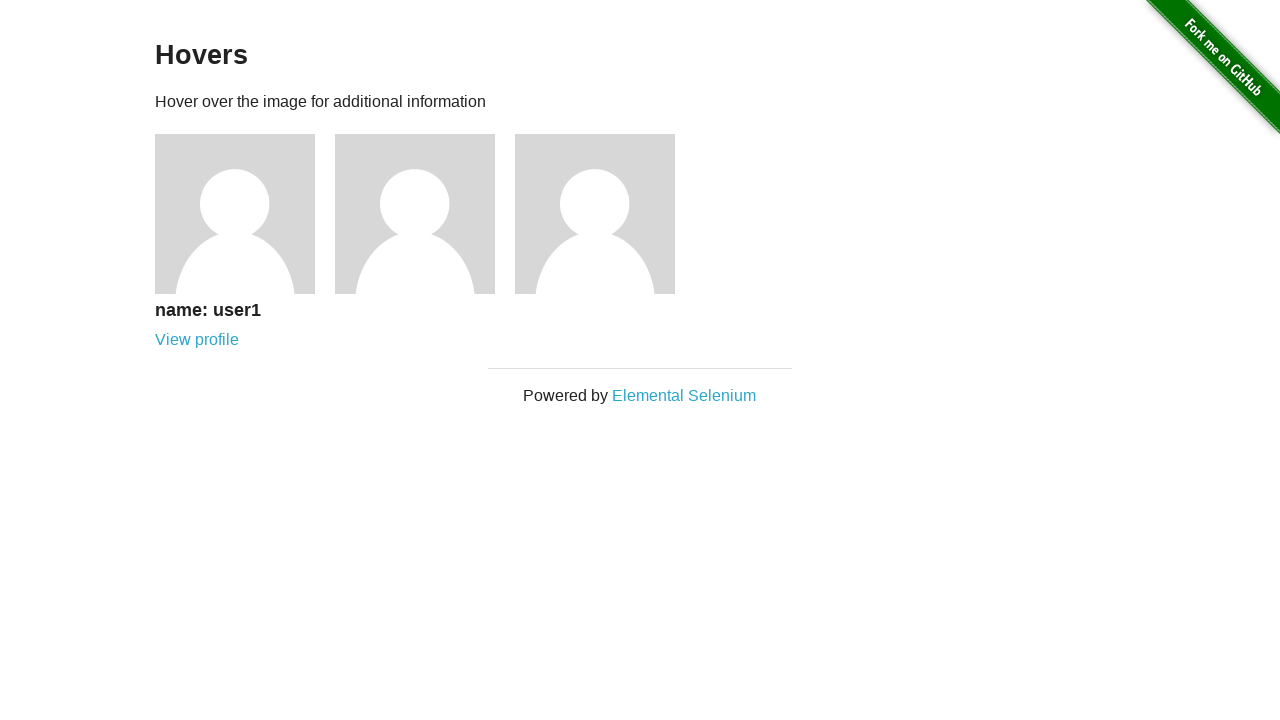

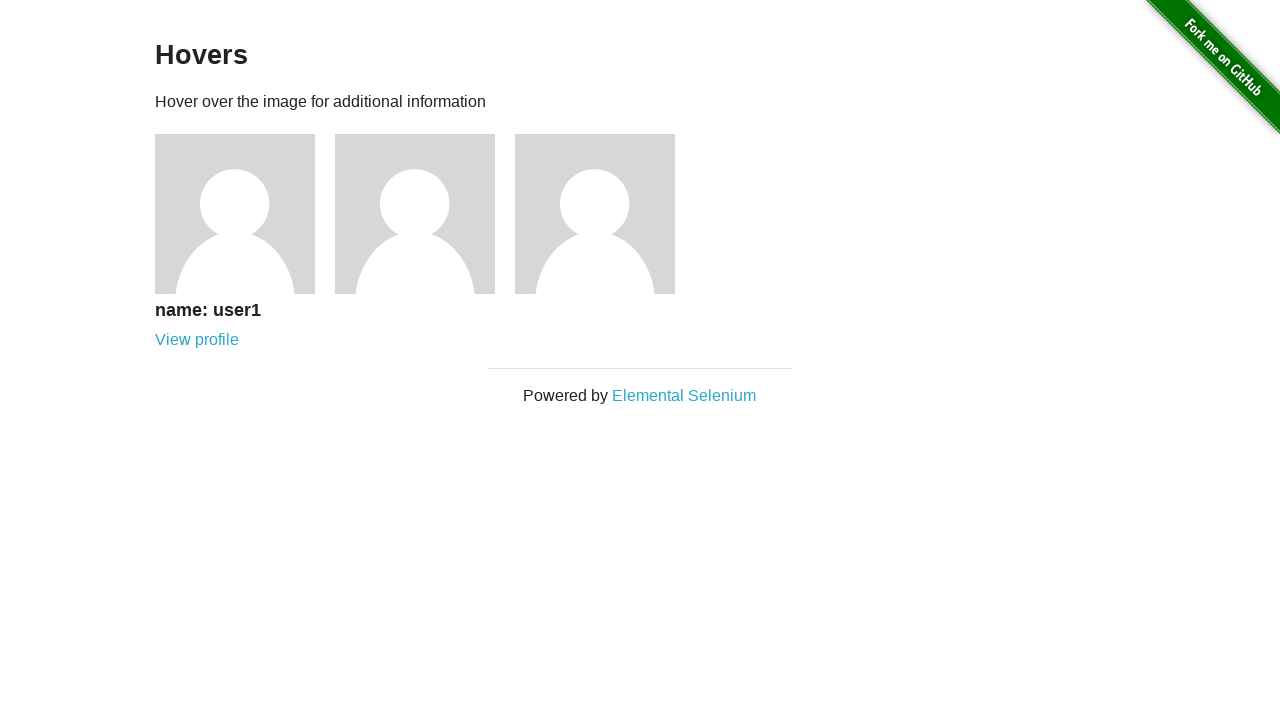